Tests that the Clear completed button is hidden when there are no completed items

Starting URL: https://demo.playwright.dev/todomvc

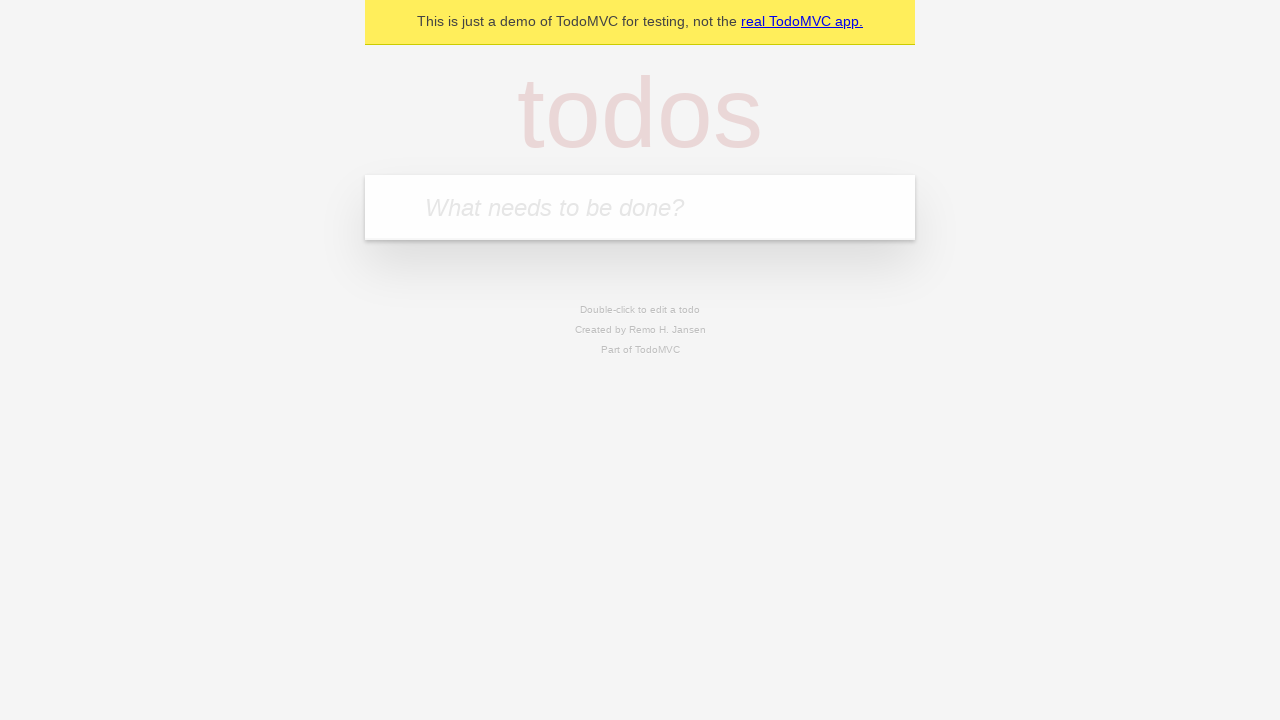

Filled todo input with 'buy some cheese' on internal:attr=[placeholder="What needs to be done?"i]
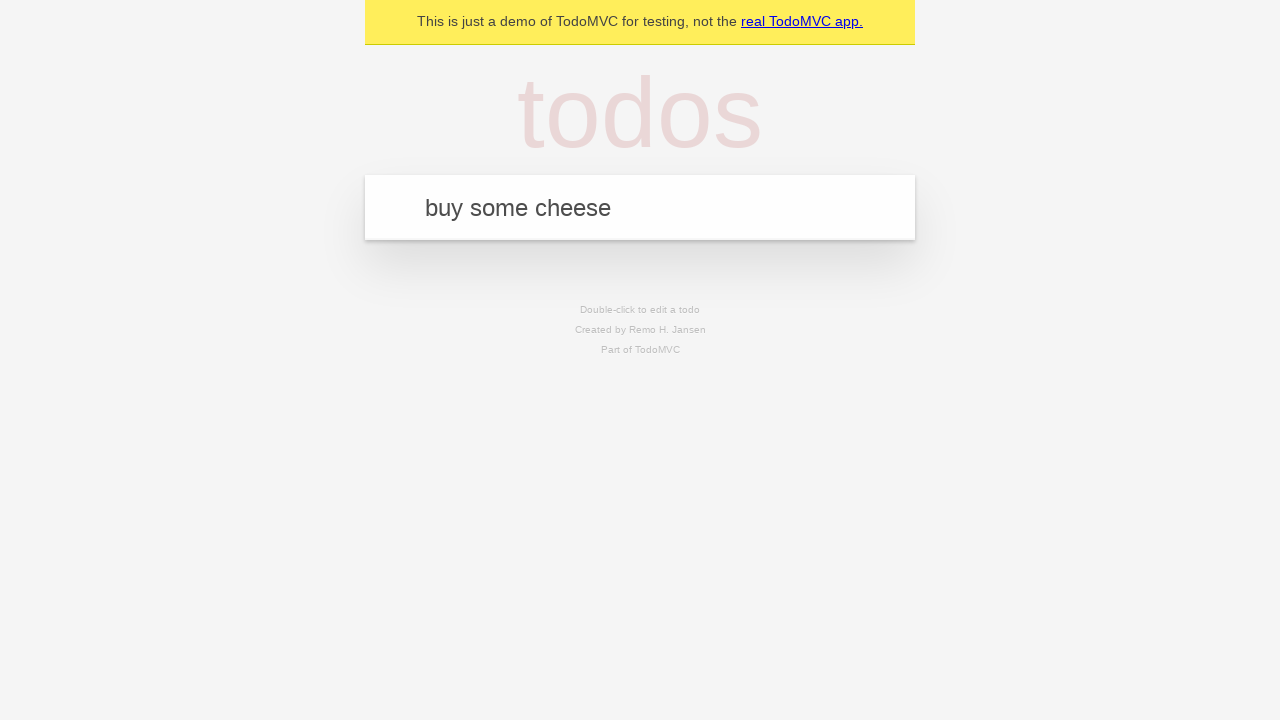

Pressed Enter to add first todo item on internal:attr=[placeholder="What needs to be done?"i]
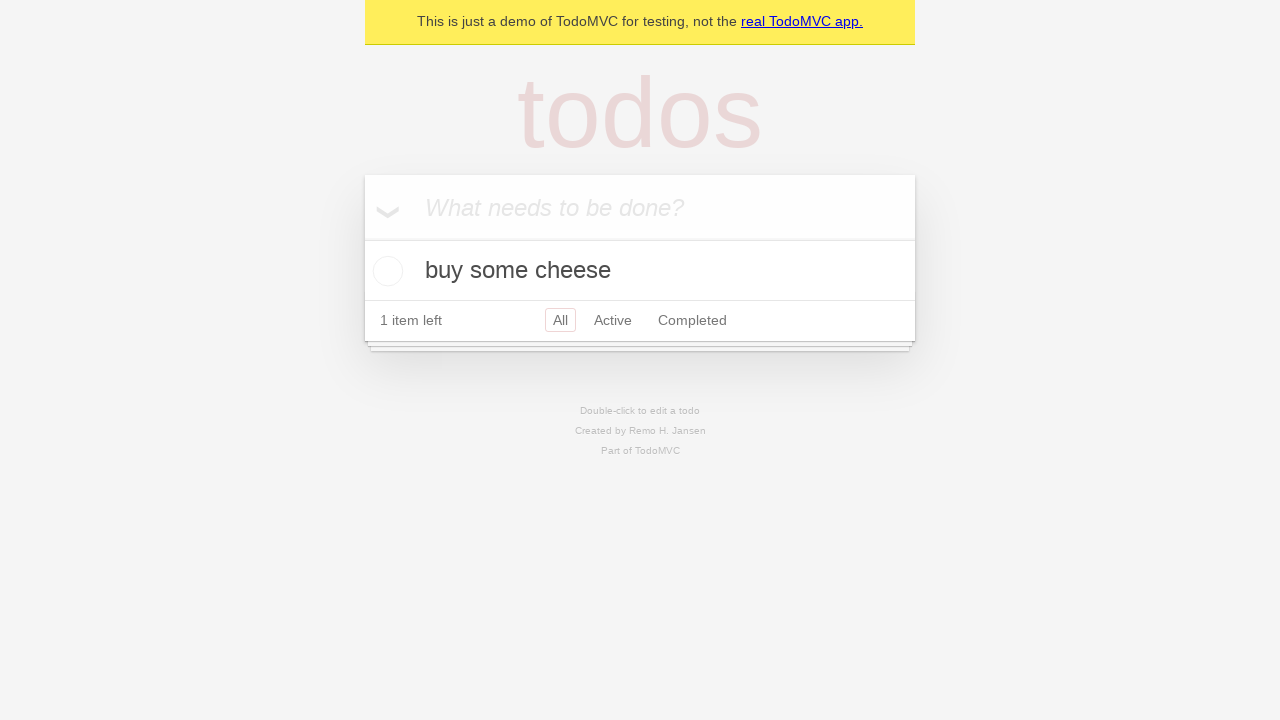

Filled todo input with 'feed the cat' on internal:attr=[placeholder="What needs to be done?"i]
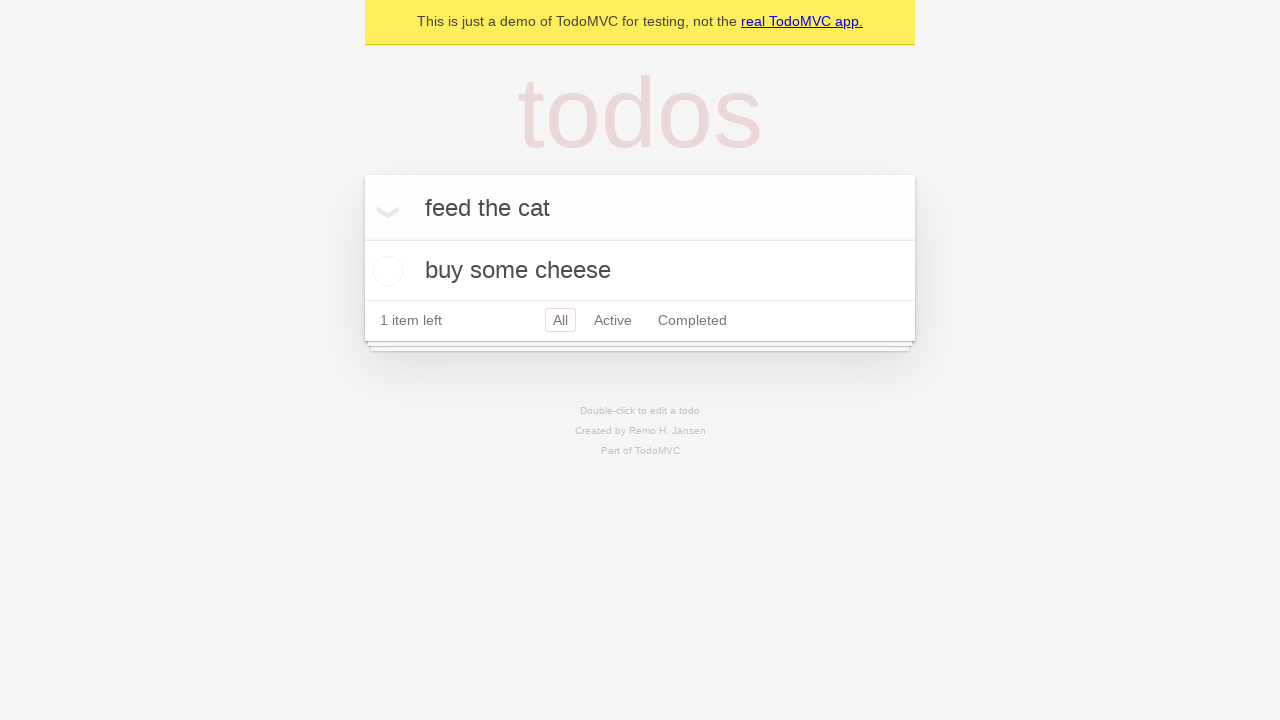

Pressed Enter to add second todo item on internal:attr=[placeholder="What needs to be done?"i]
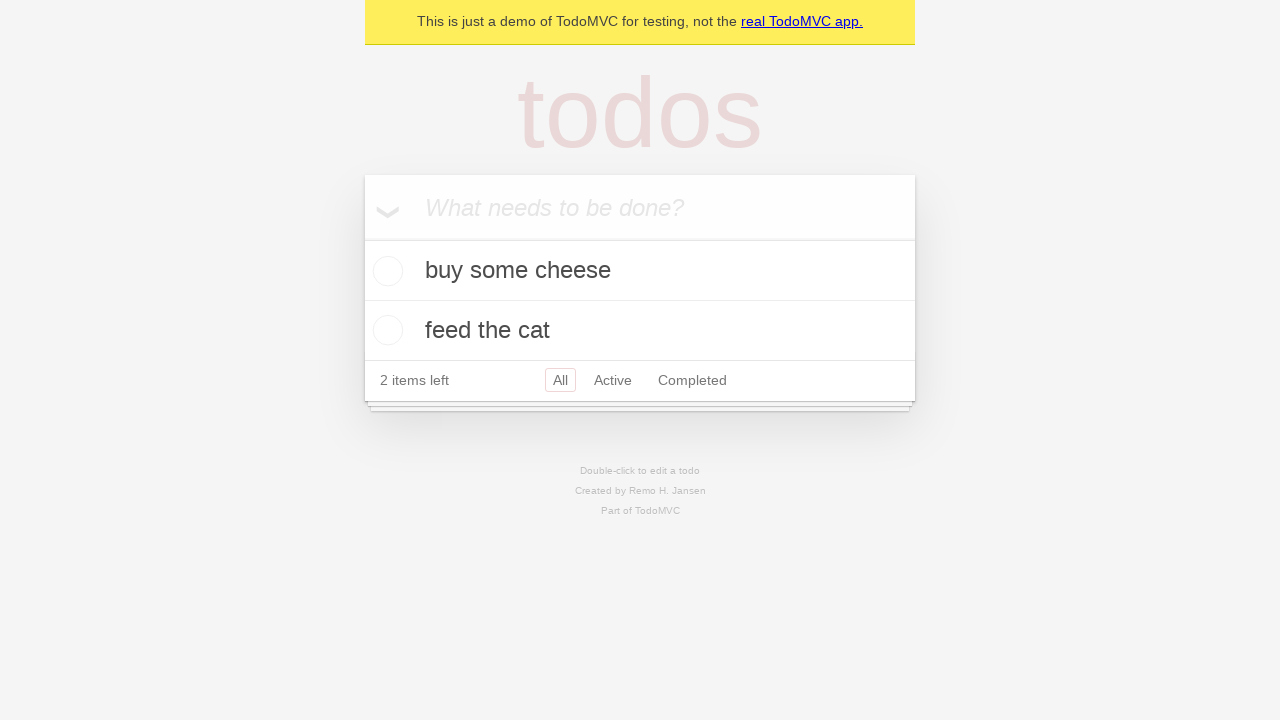

Filled todo input with 'book a doctors appointment' on internal:attr=[placeholder="What needs to be done?"i]
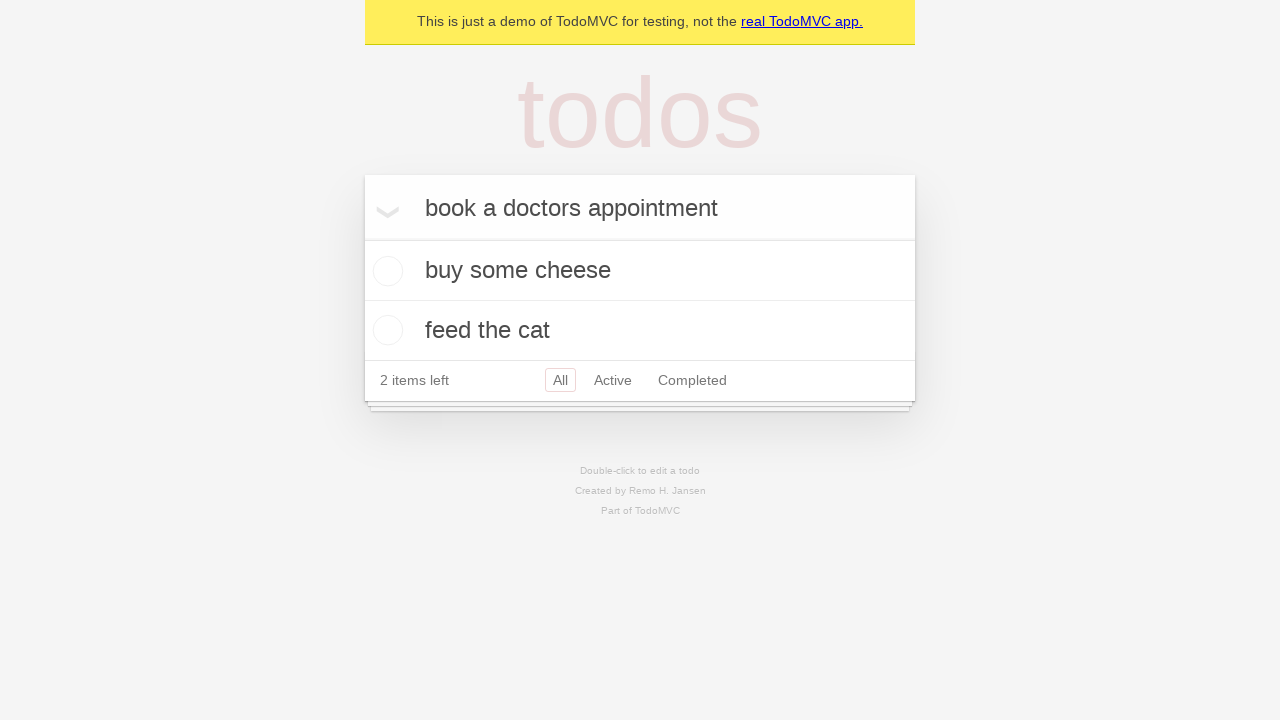

Pressed Enter to add third todo item on internal:attr=[placeholder="What needs to be done?"i]
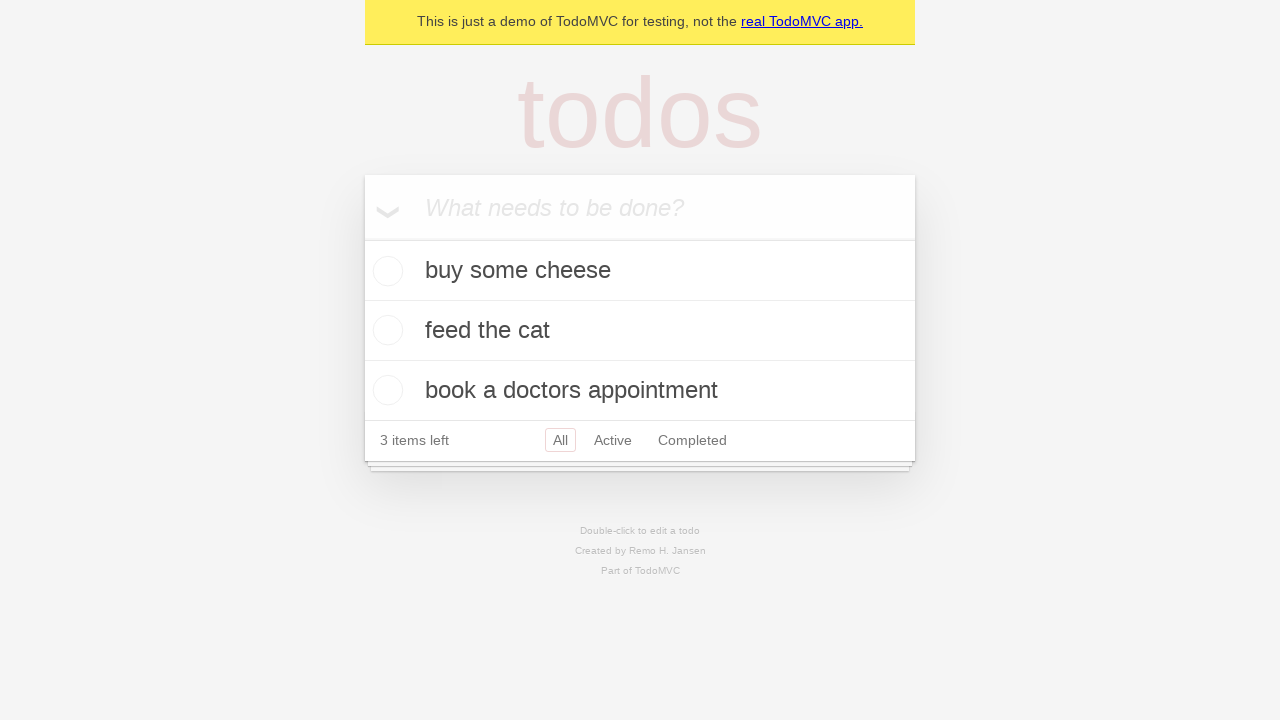

Checked the first todo item as completed at (385, 271) on .todo-list li .toggle >> nth=0
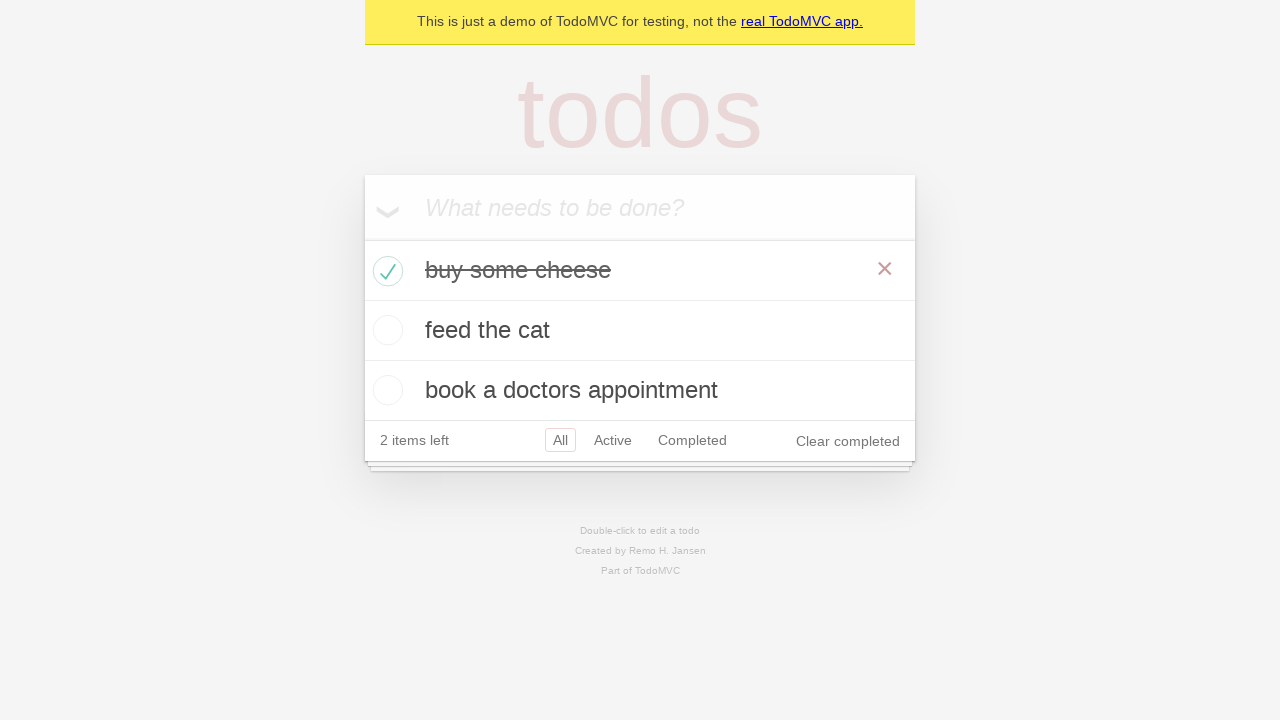

Clicked 'Clear completed' button to remove completed item at (848, 441) on internal:role=button[name="Clear completed"i]
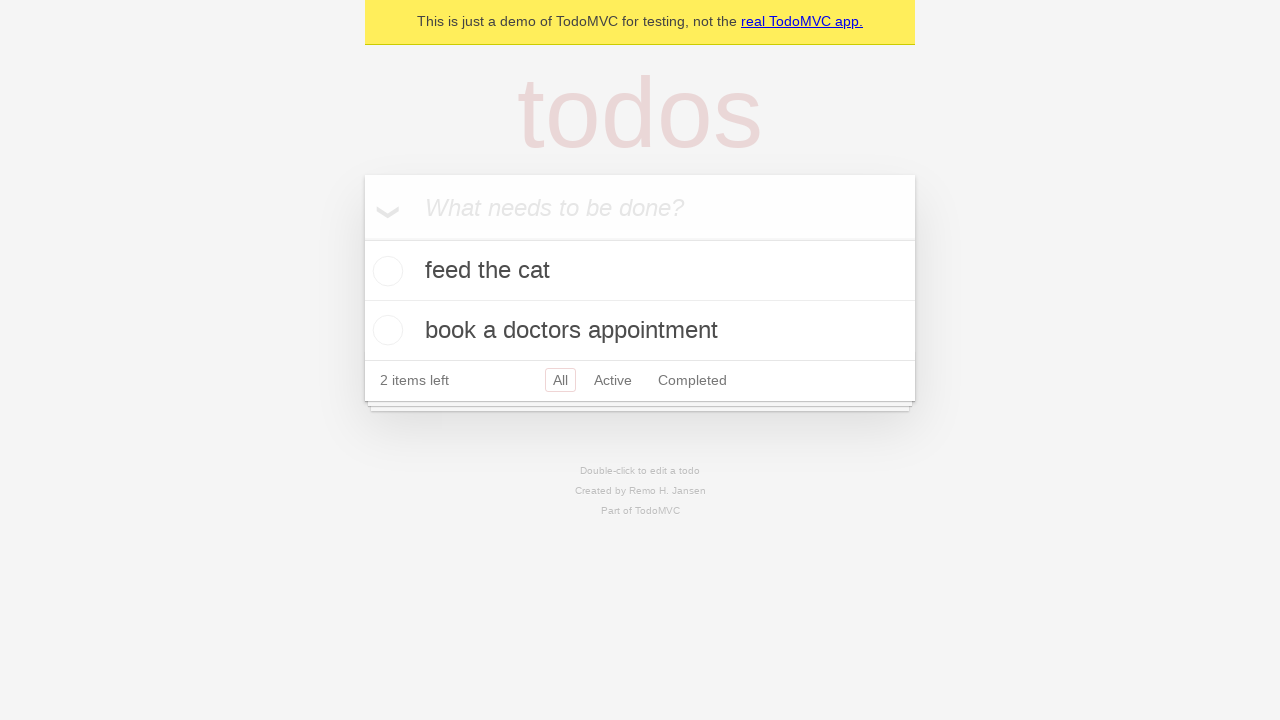

Verified that 'Clear completed' button is hidden when no items are completed
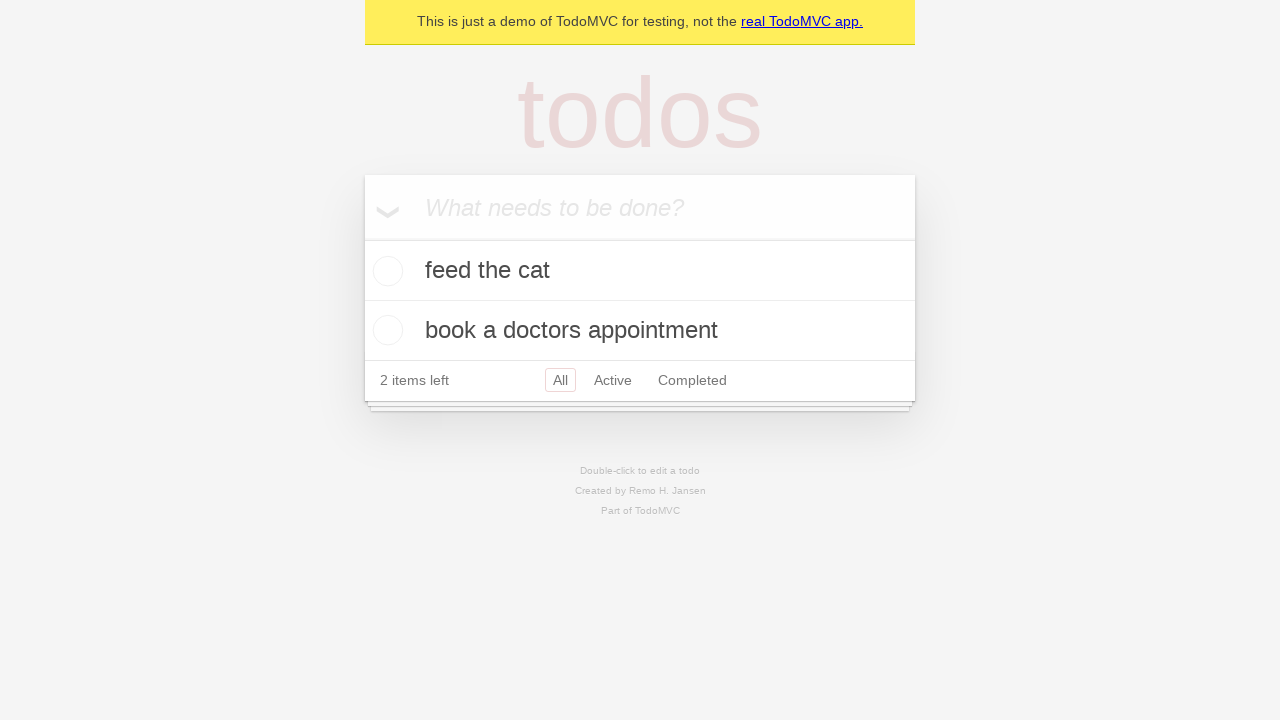

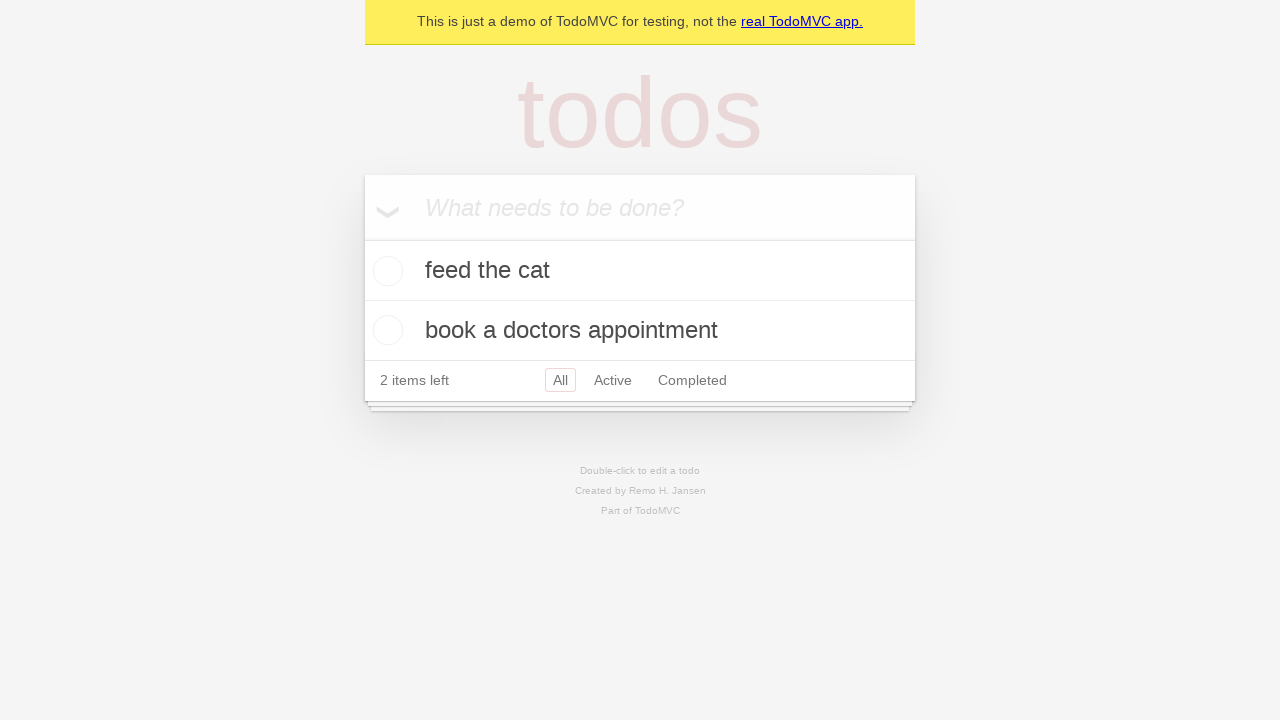